Tests dropdown selection functionality by selecting a country from a dropdown menu on the OrangeHRM free trial signup page using partial text matching for "Herzegowina".

Starting URL: https://www.orangehrm.com/30-day-free-trial

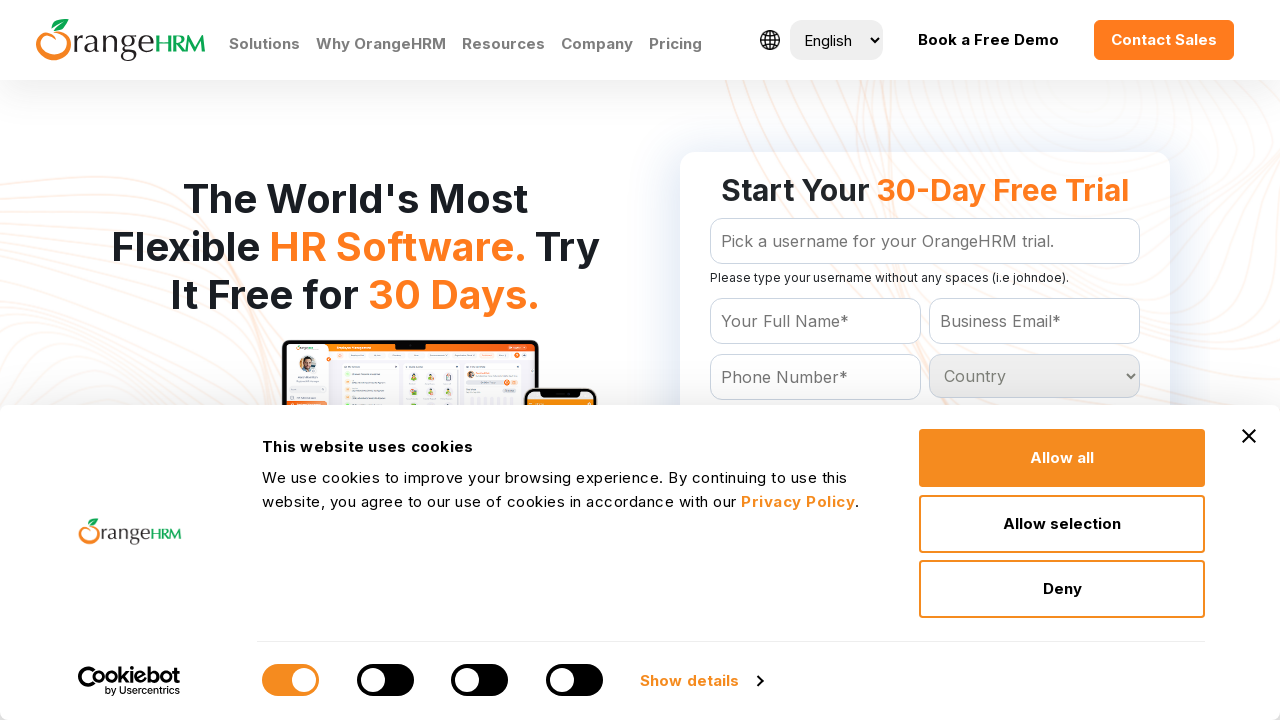

Waited for country dropdown to be available
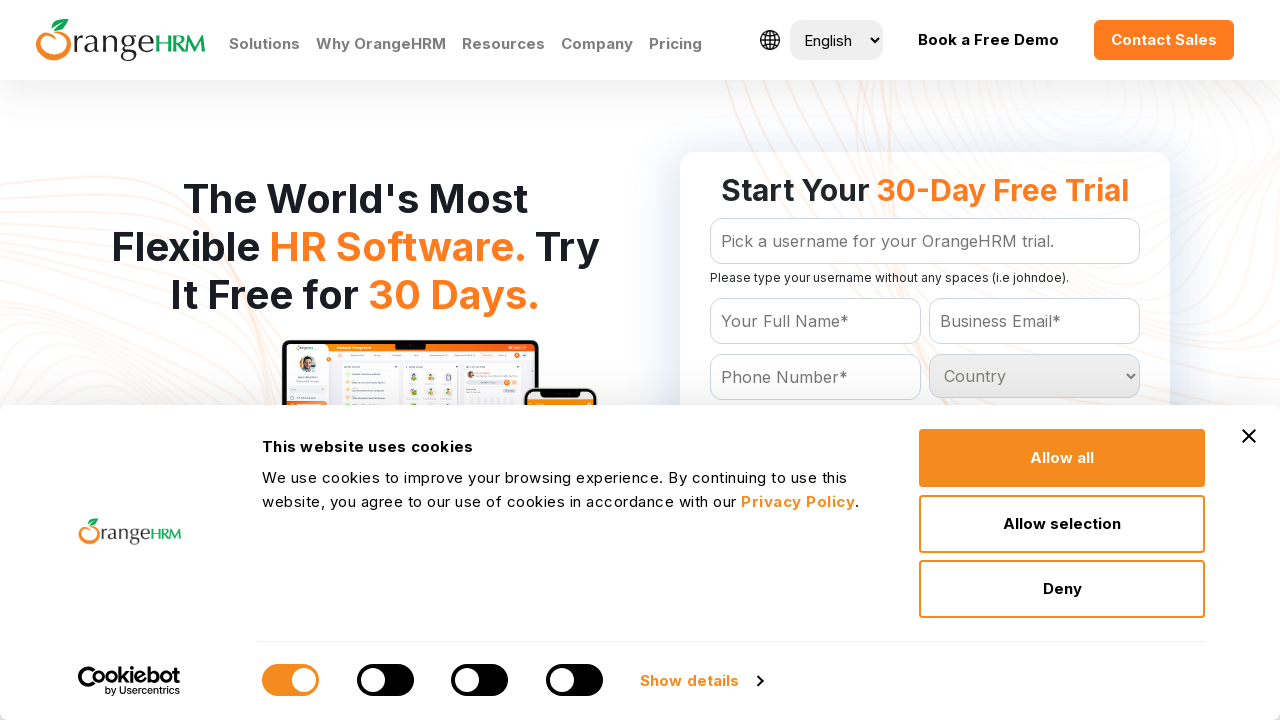

Selected 'Bosnia and Herzegowina' from country dropdown on #Form_getForm_Country
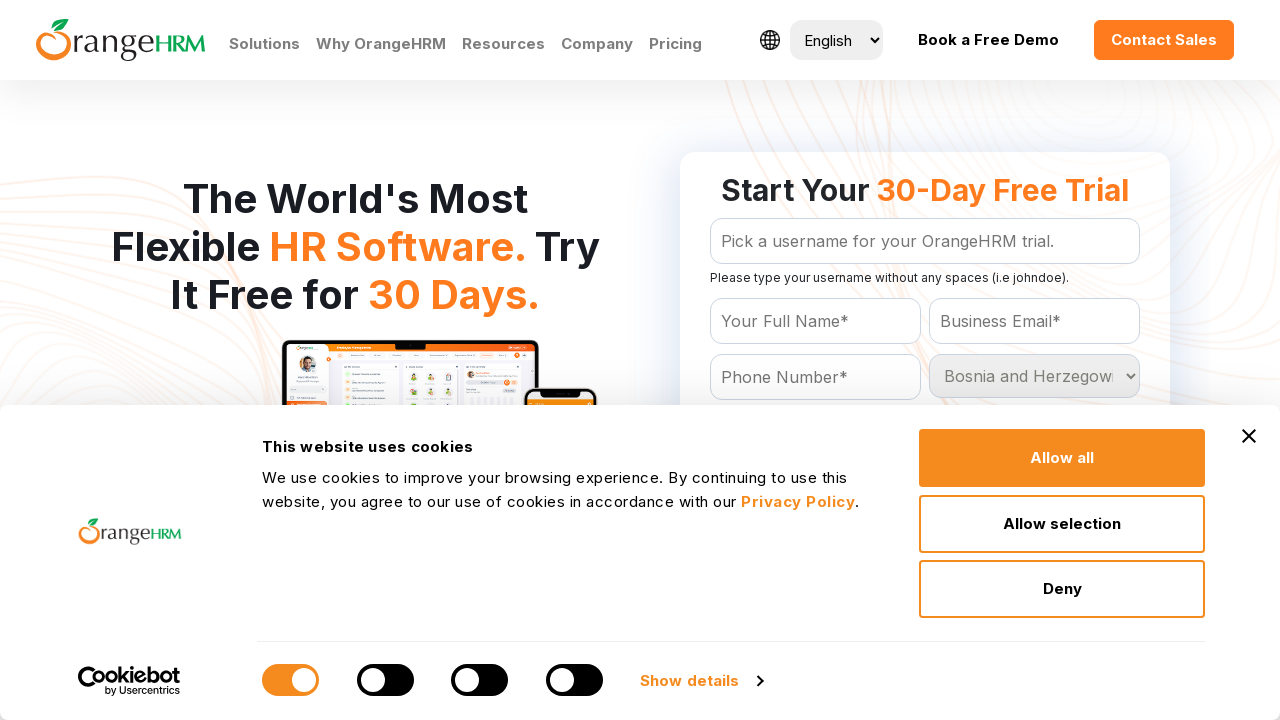

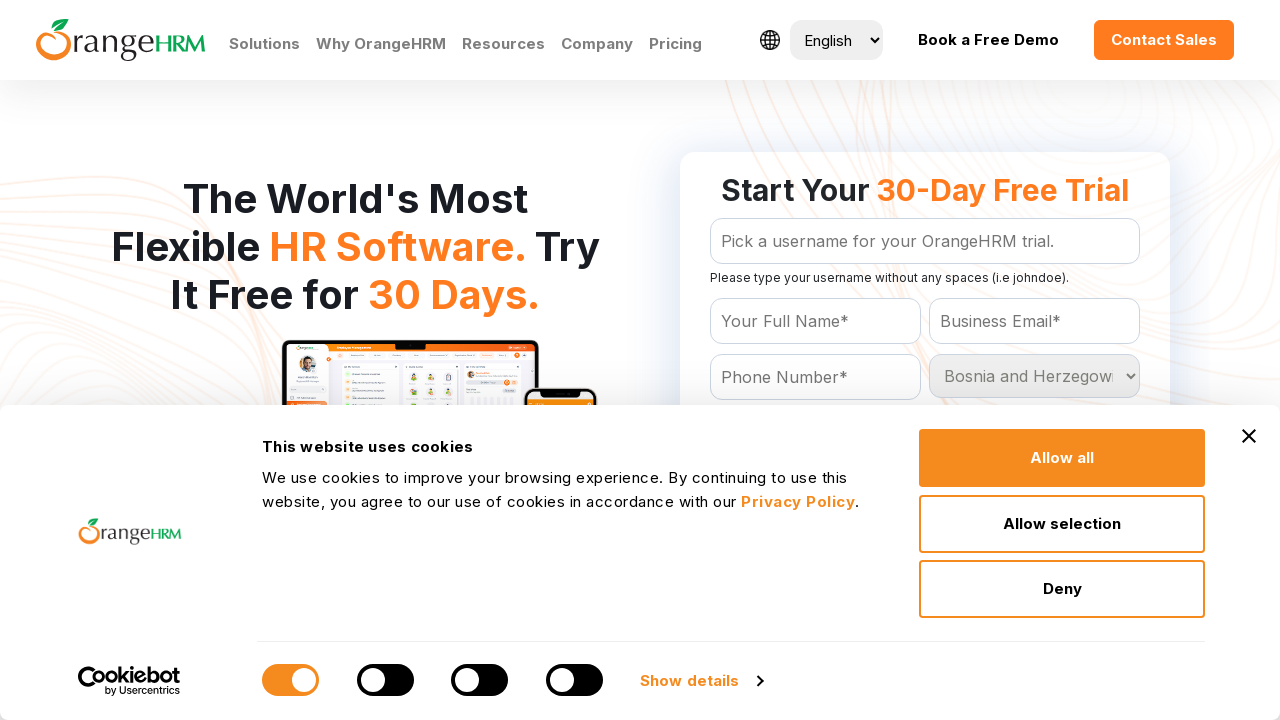